Tests clicking a specific checkbox on a demo page by selecting the first checkbox element using XPath.

Starting URL: https://the-internet.herokuapp.com/checkboxes

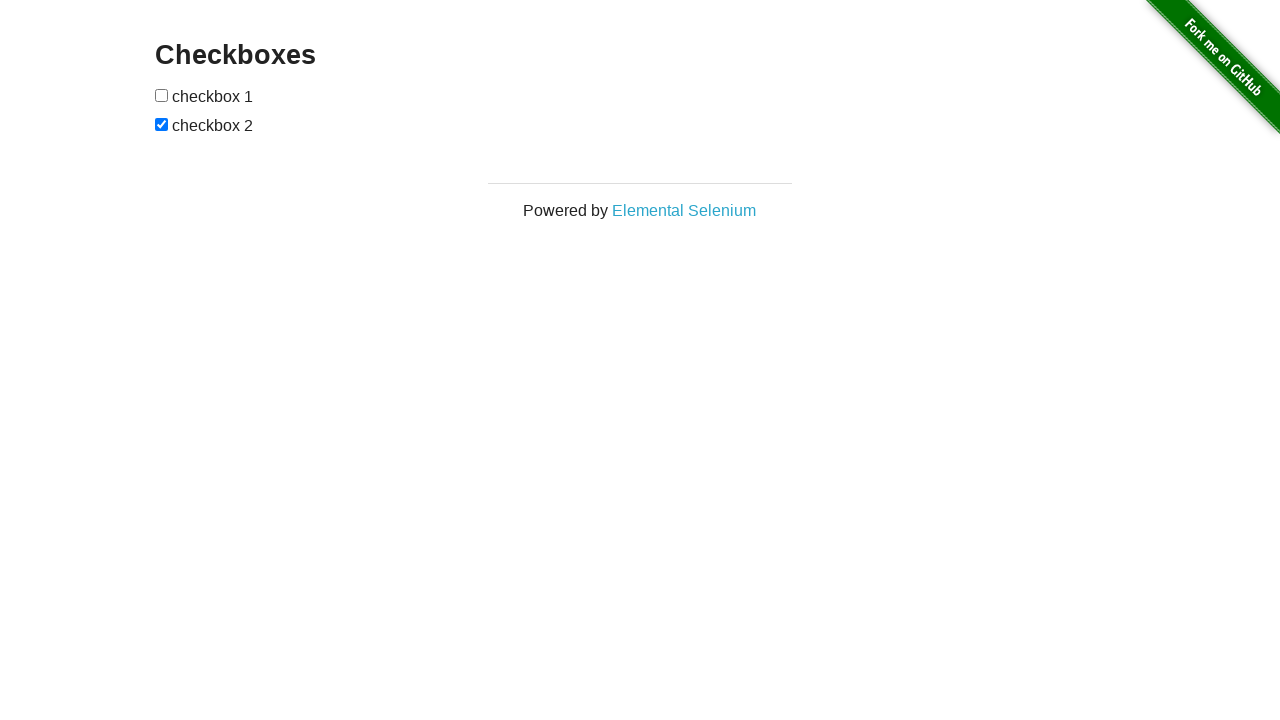

Clicked the first checkbox on the checkboxes demo page at (162, 95) on (//input[@type='checkbox'])[1]
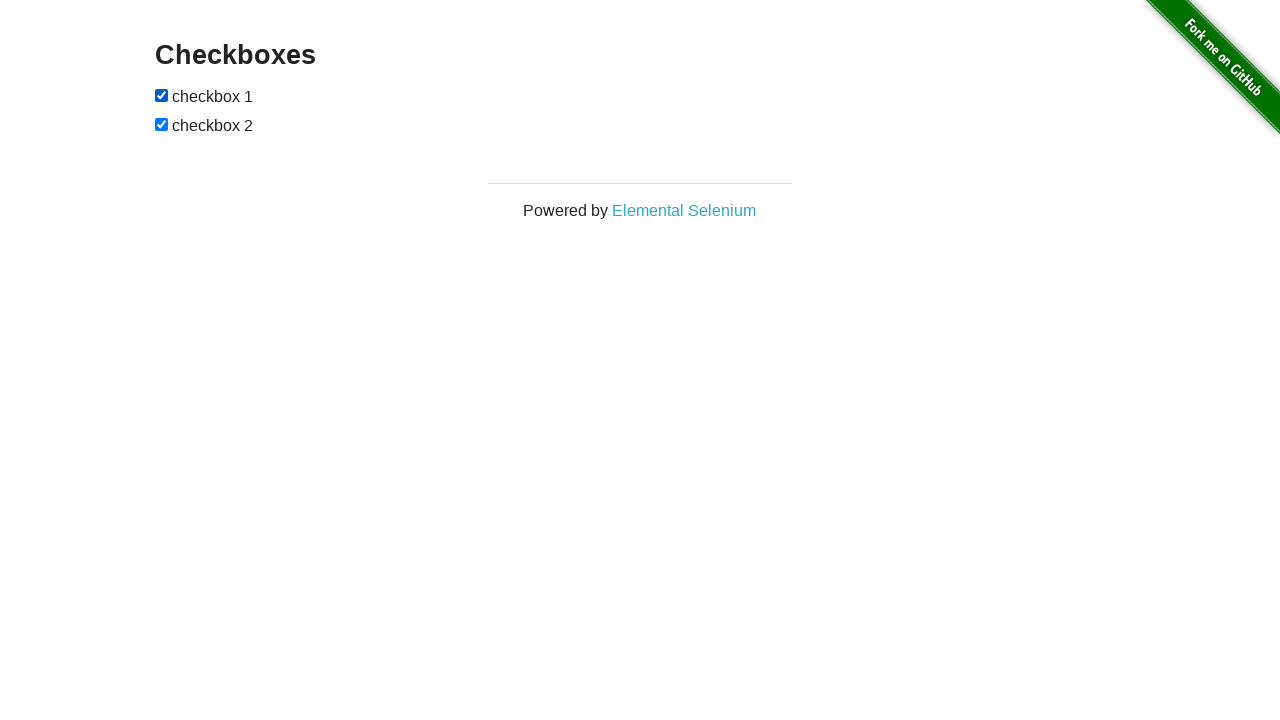

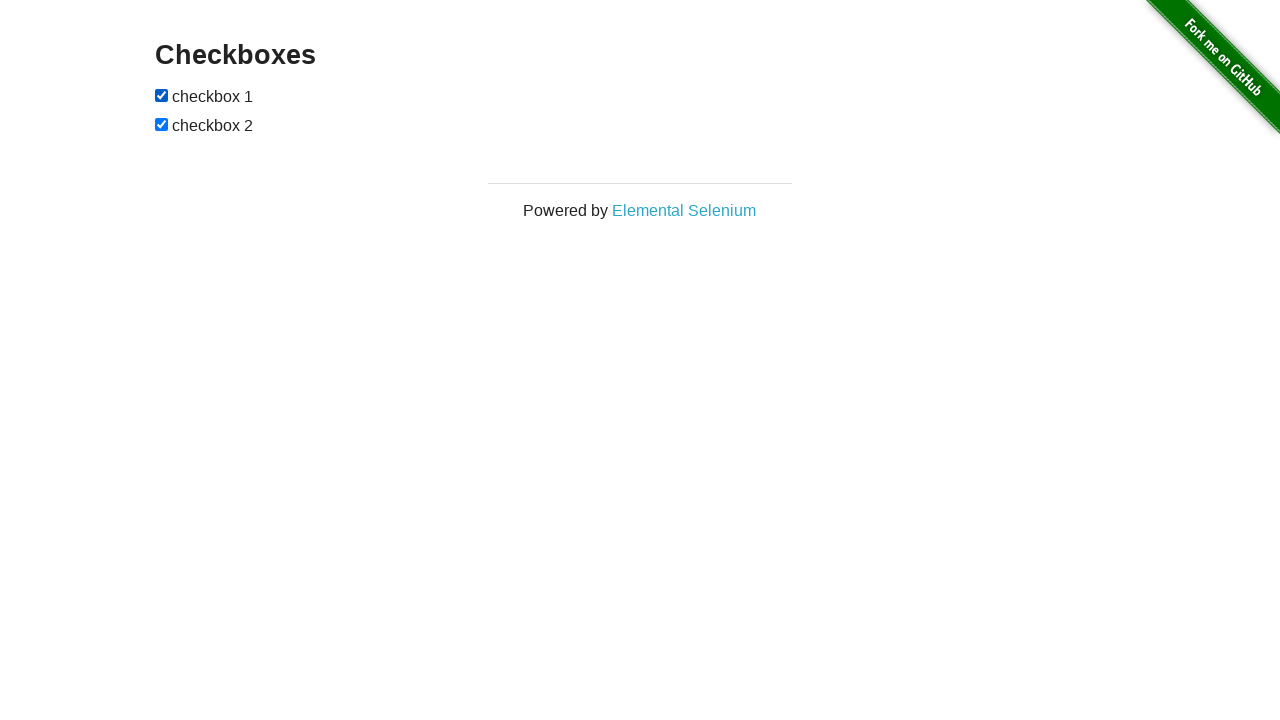